Tests checkbox interaction on a dynamic controls page by clicking a checkbox twice to toggle its selected state

Starting URL: https://training-support.net/webelements/dynamic-controls

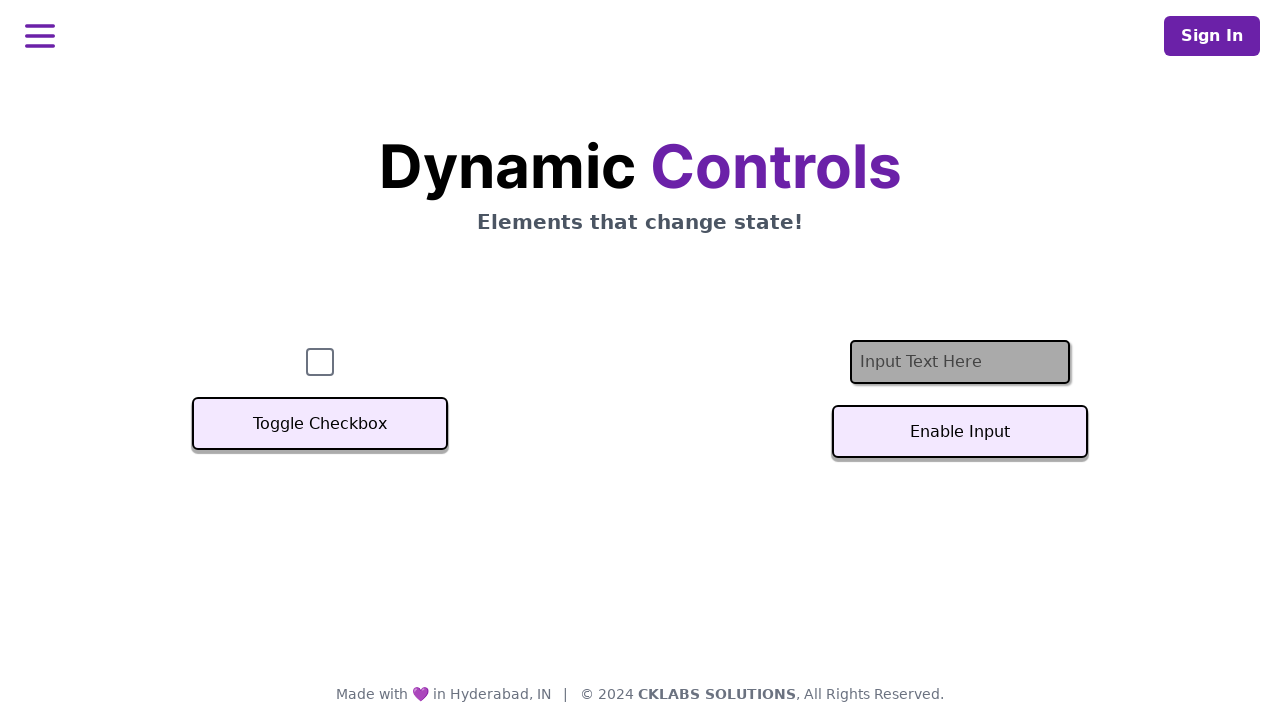

Clicked checkbox to select it at (320, 362) on #checkbox
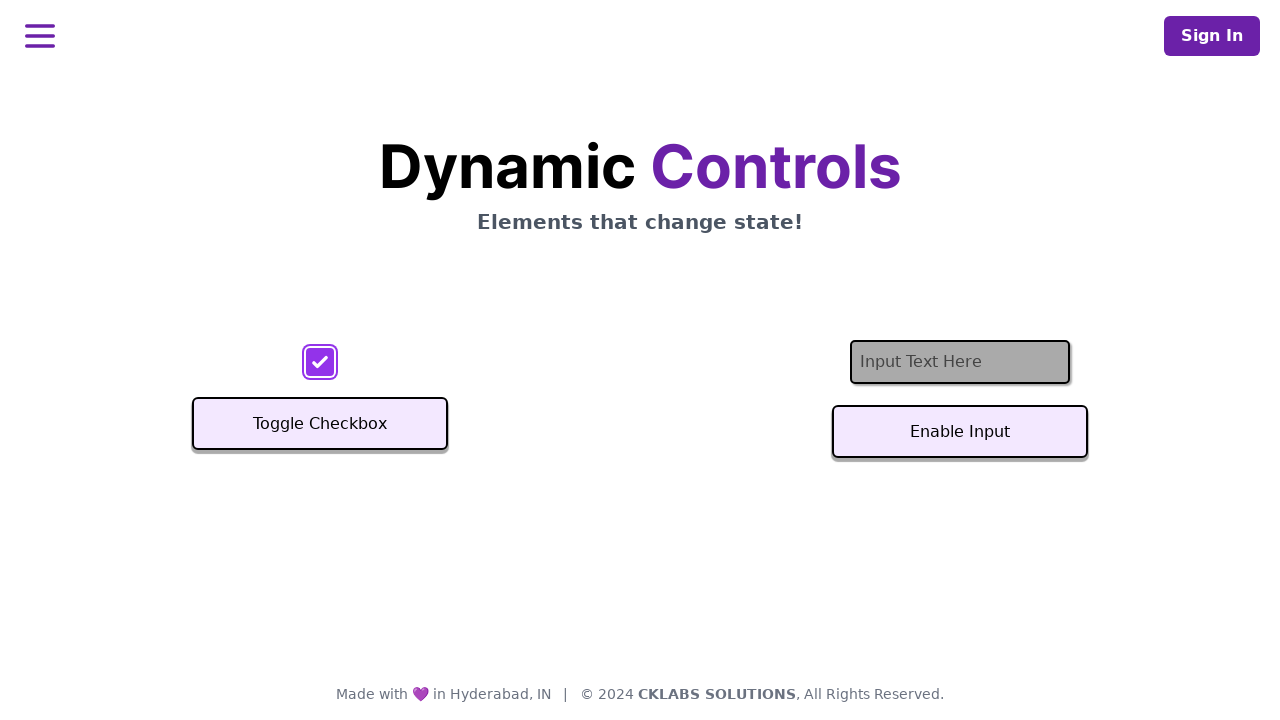

Waited 500ms for checkbox state to update
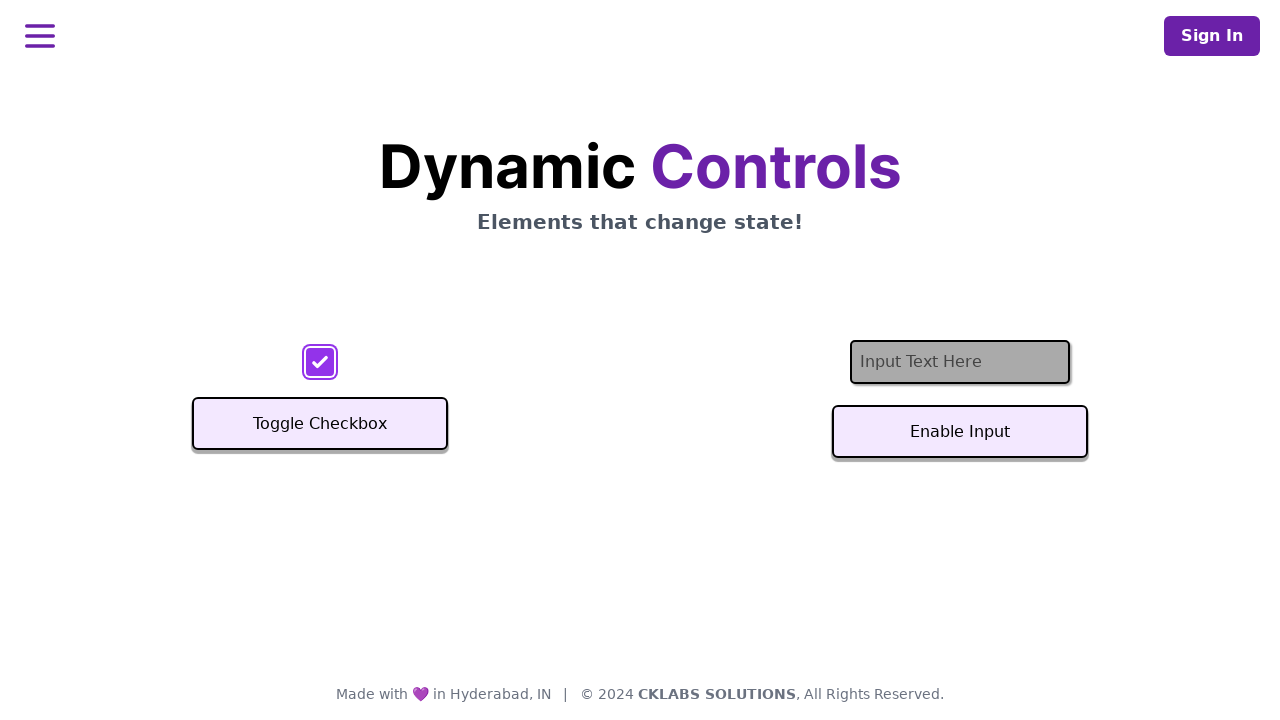

Clicked checkbox again to deselect it at (320, 362) on #checkbox
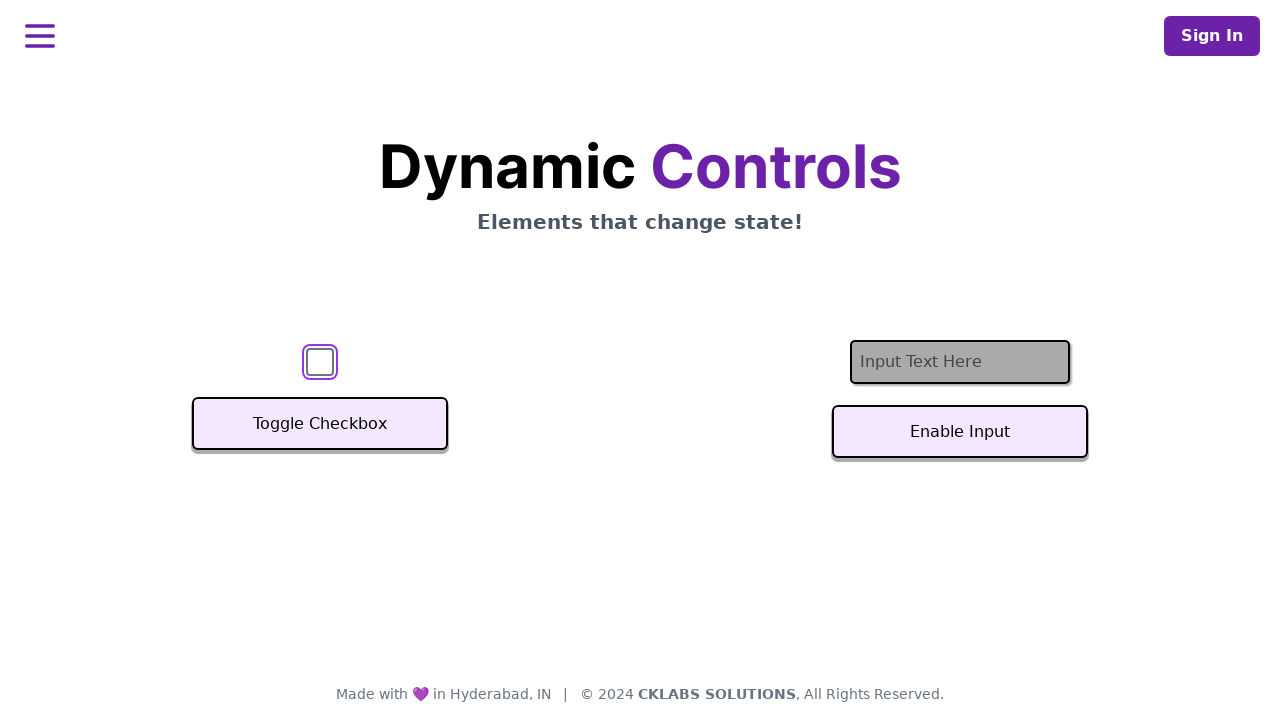

Verified checkbox exists and is interactable
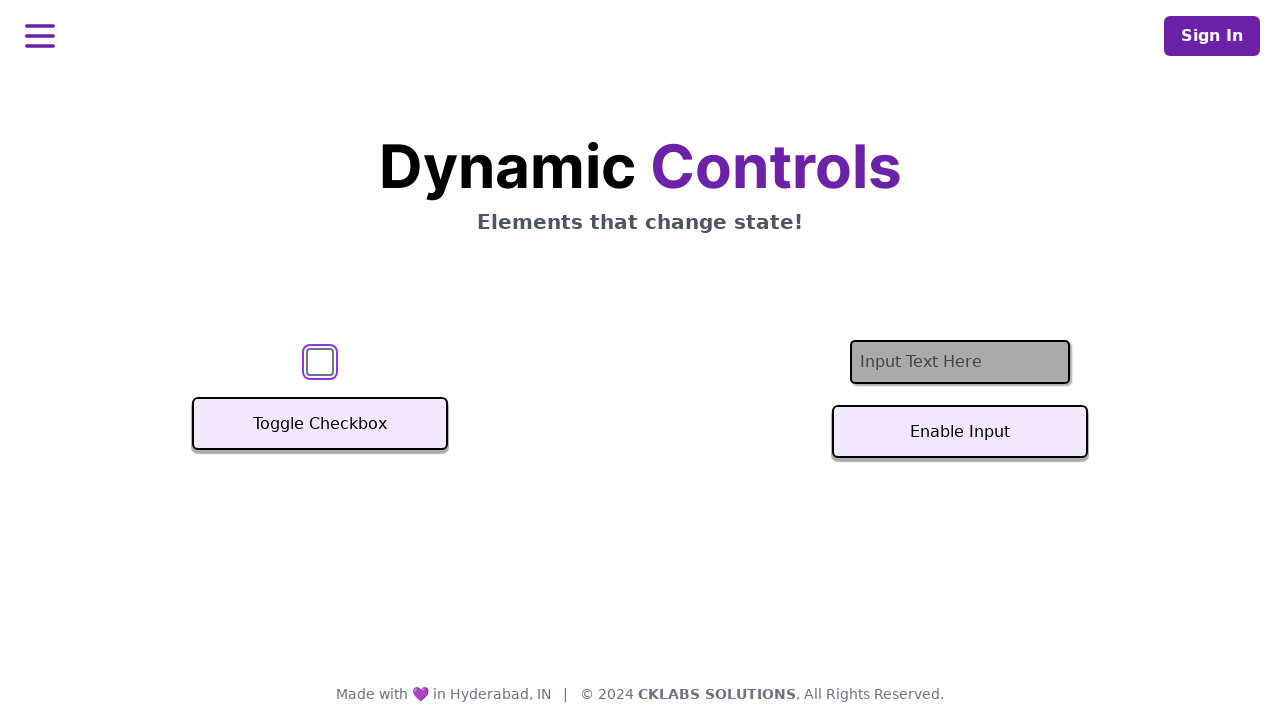

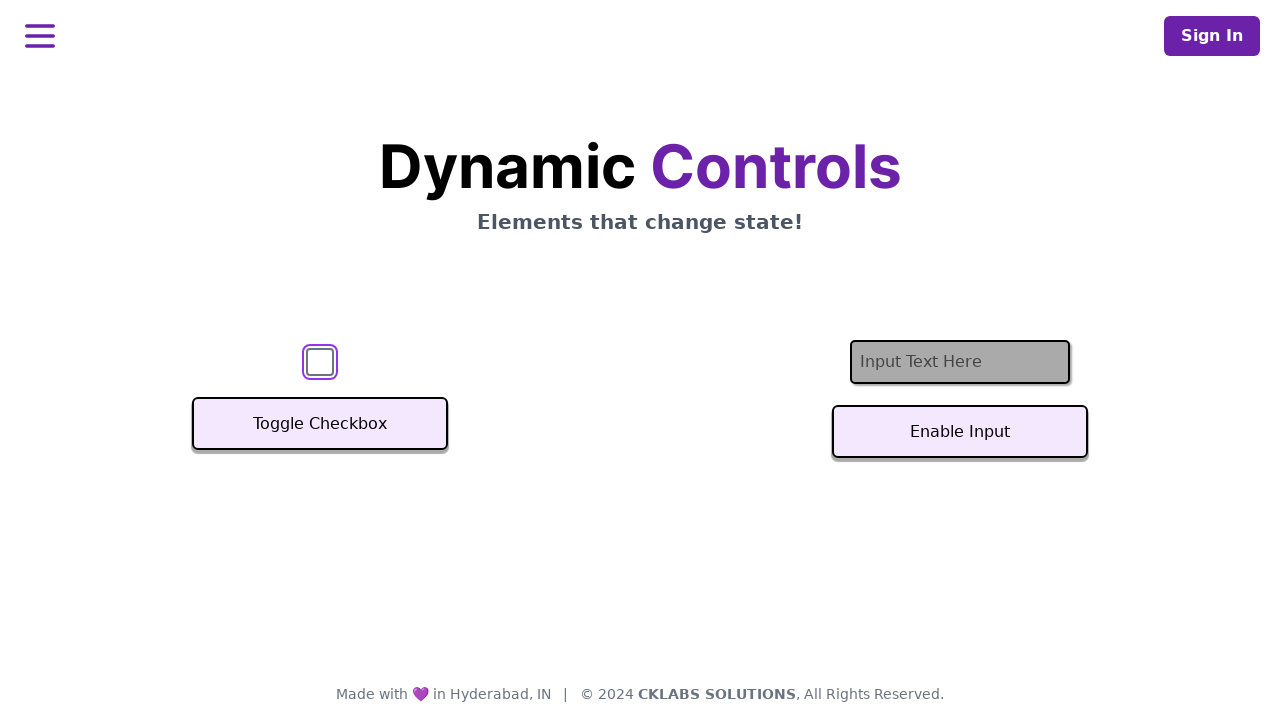